Clicks the first checkbox (which starts unchecked) and verifies it becomes selected

Starting URL: http://the-internet.herokuapp.com/checkboxes

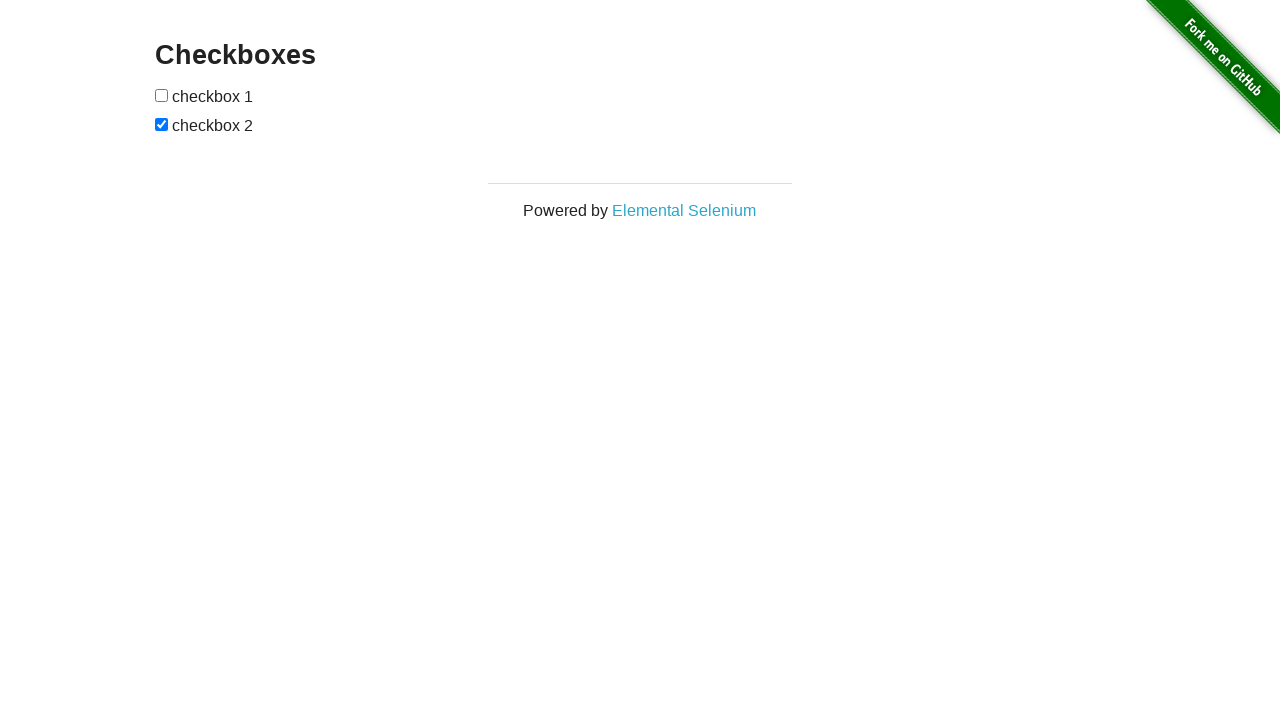

Located the first checkbox element
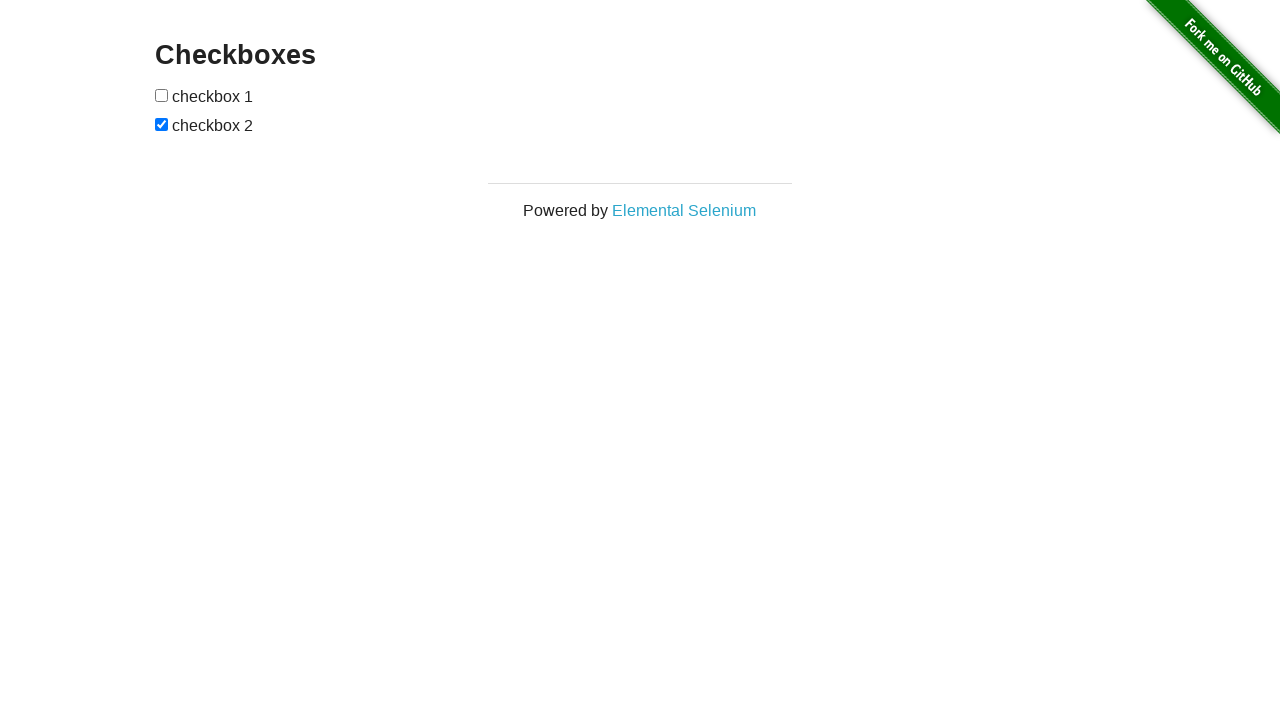

Clicked the first checkbox to select it at (162, 95) on [type=checkbox]:first-of-type
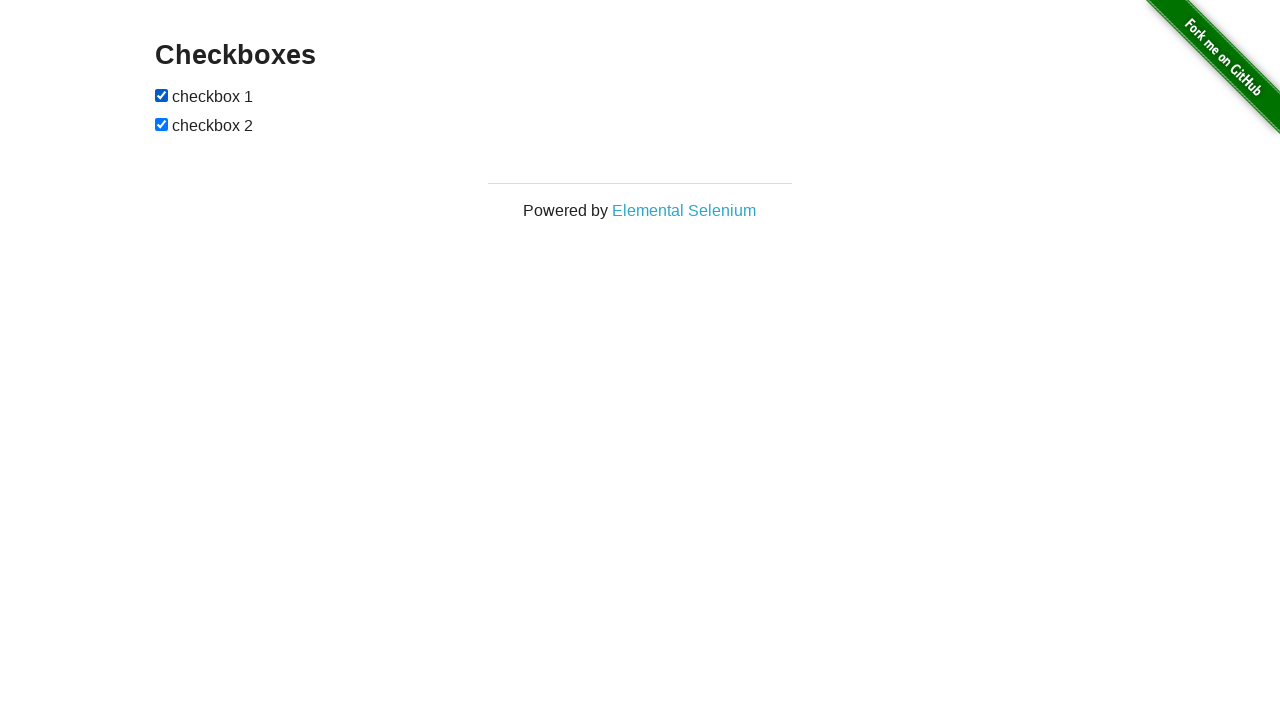

Verified that the first checkbox is now checked
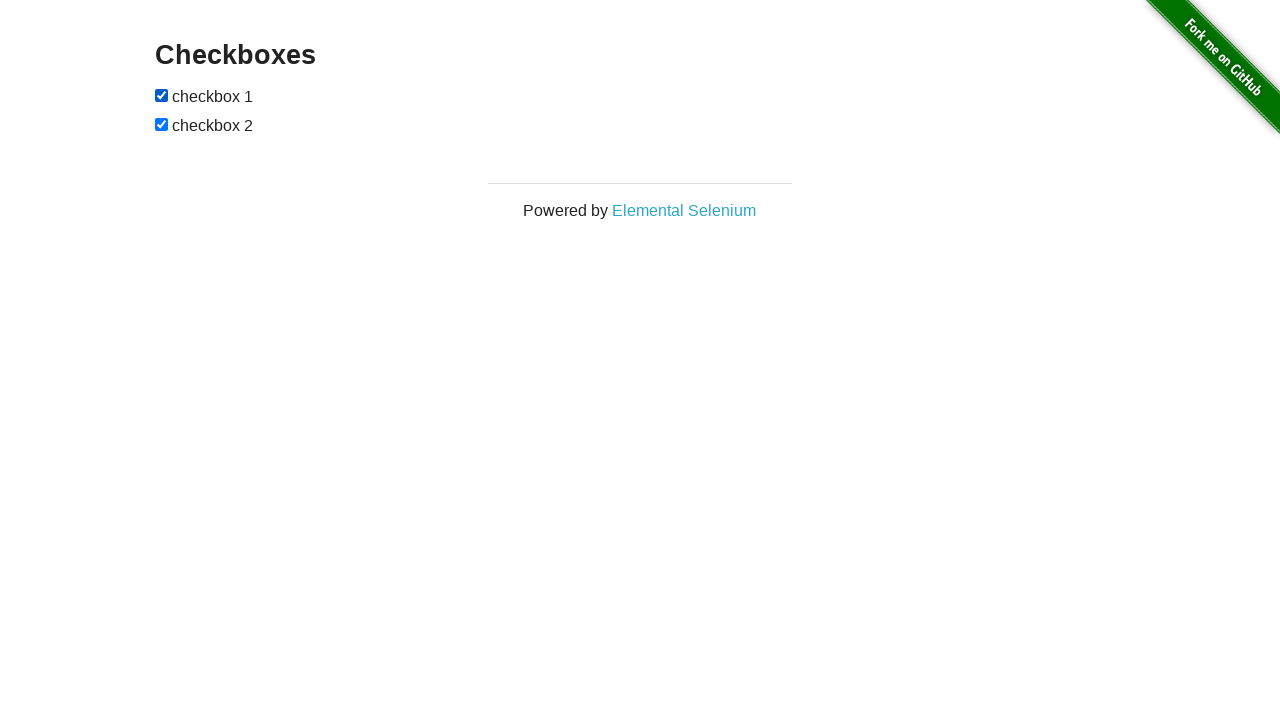

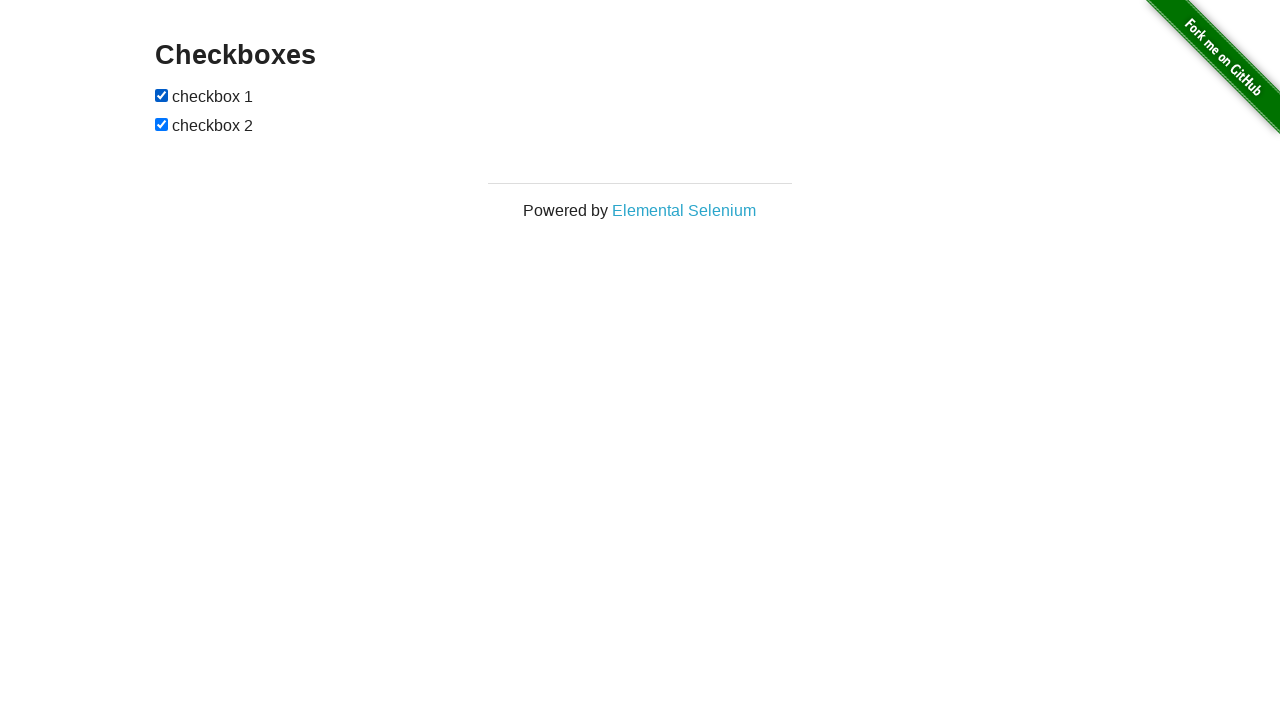